Tests the shoe store size checker with a valid size (40) and verifies the positive availability message is displayed.

Starting URL: https://lm.skillbox.cc/qa_tester/module03/practice1/

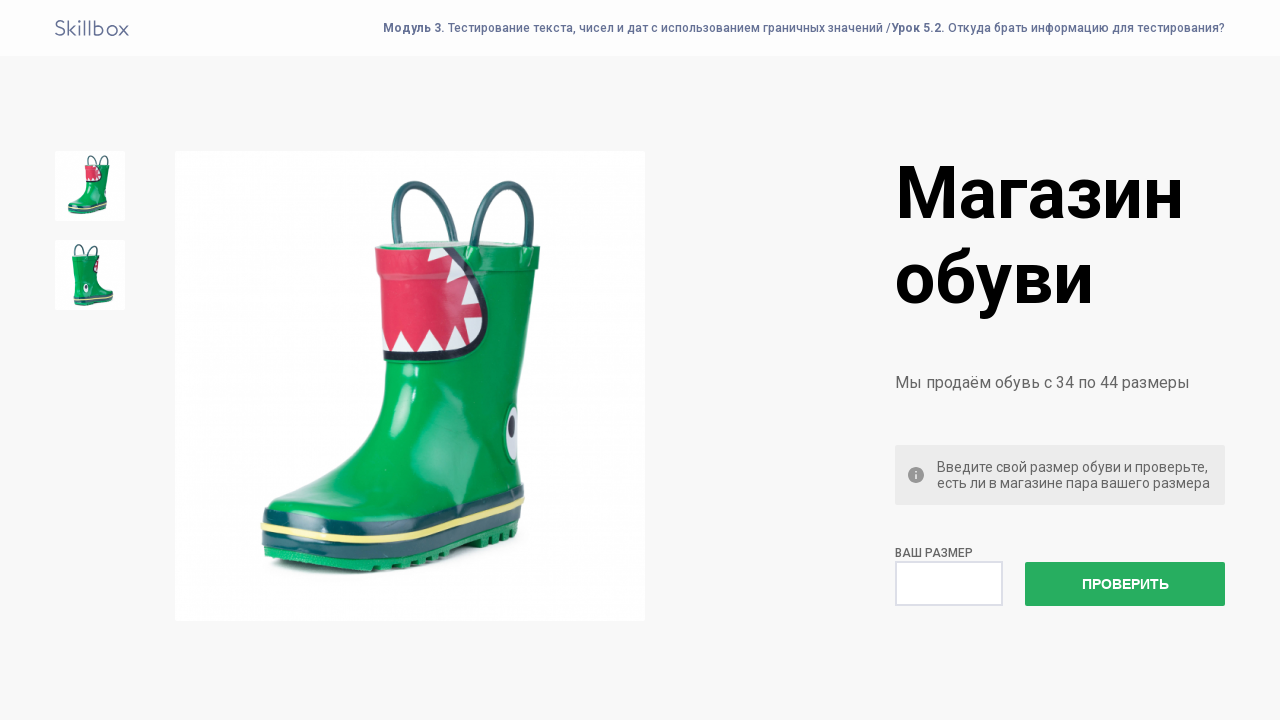

Filled shoe size field with valid size '40' on #size
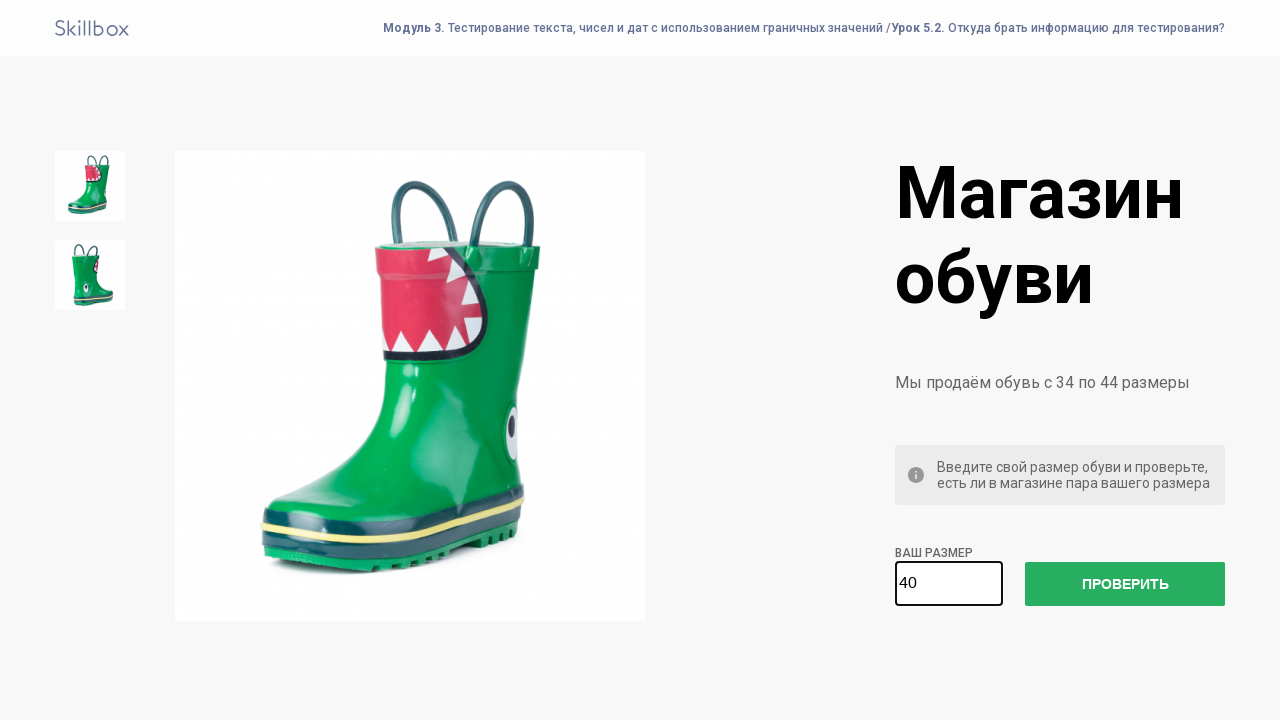

Clicked check size button to verify shoe availability at (1125, 584) on #check-size-button
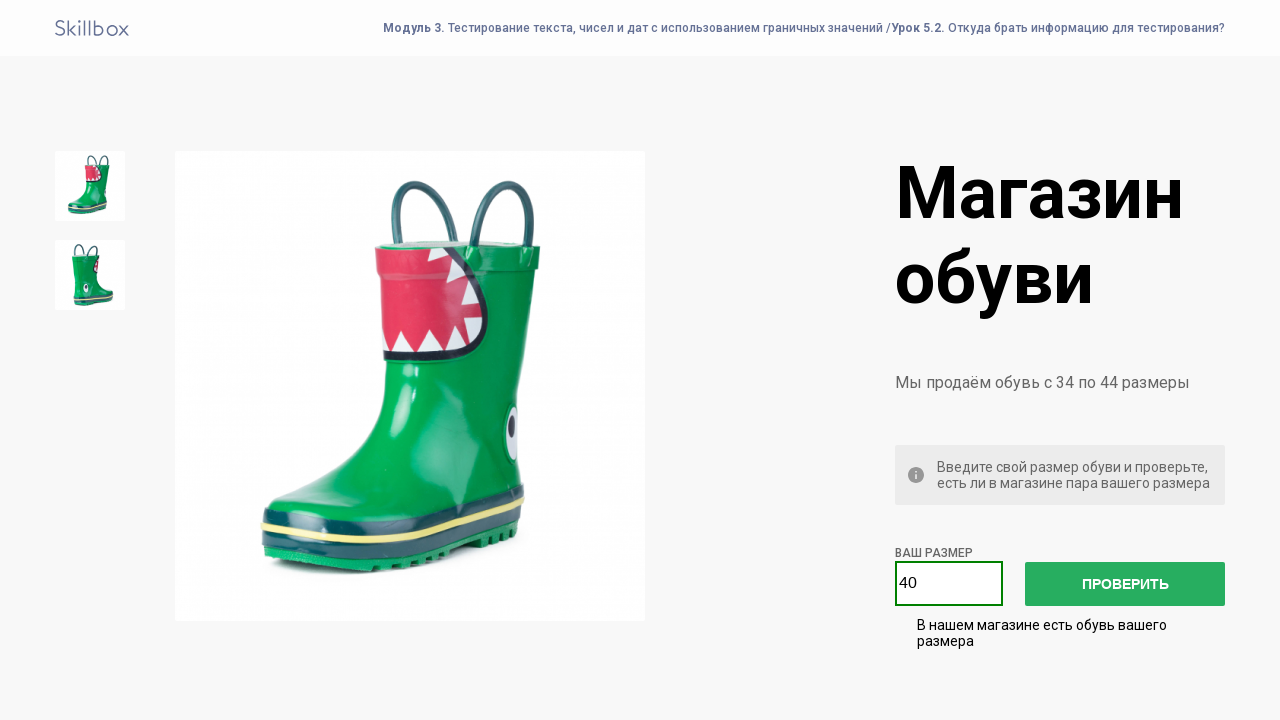

Positive availability message displayed for size 40
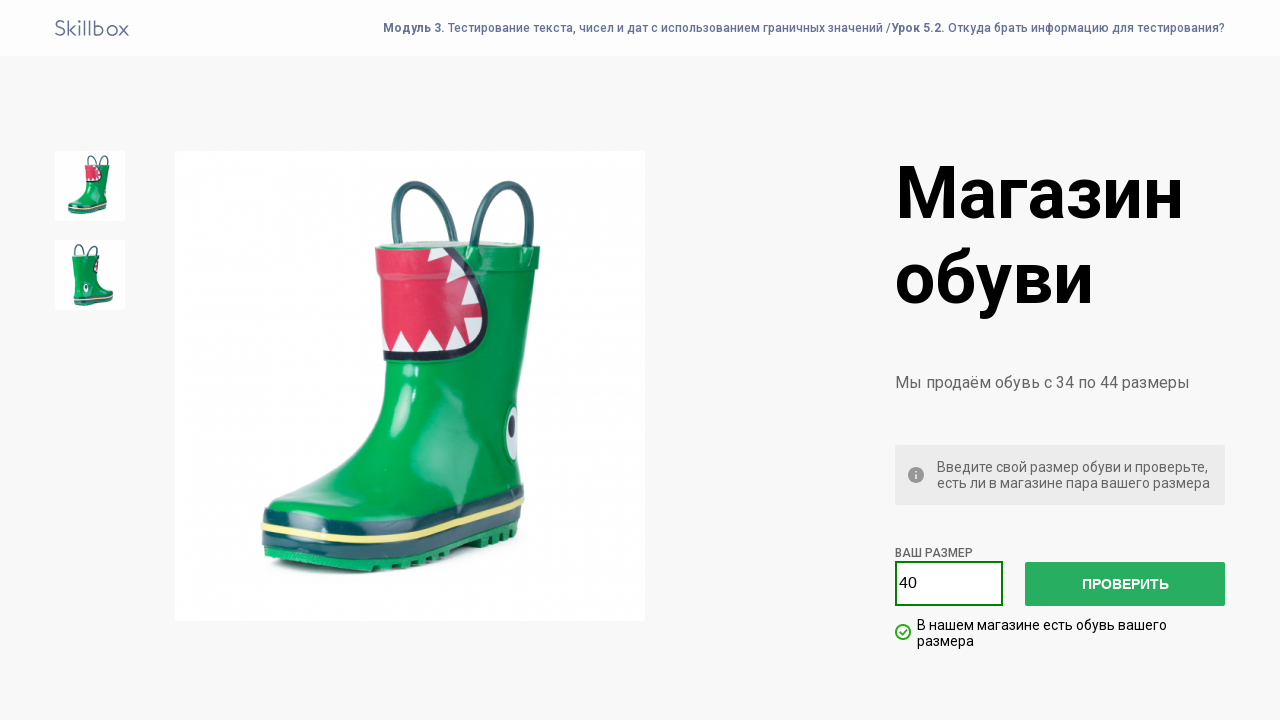

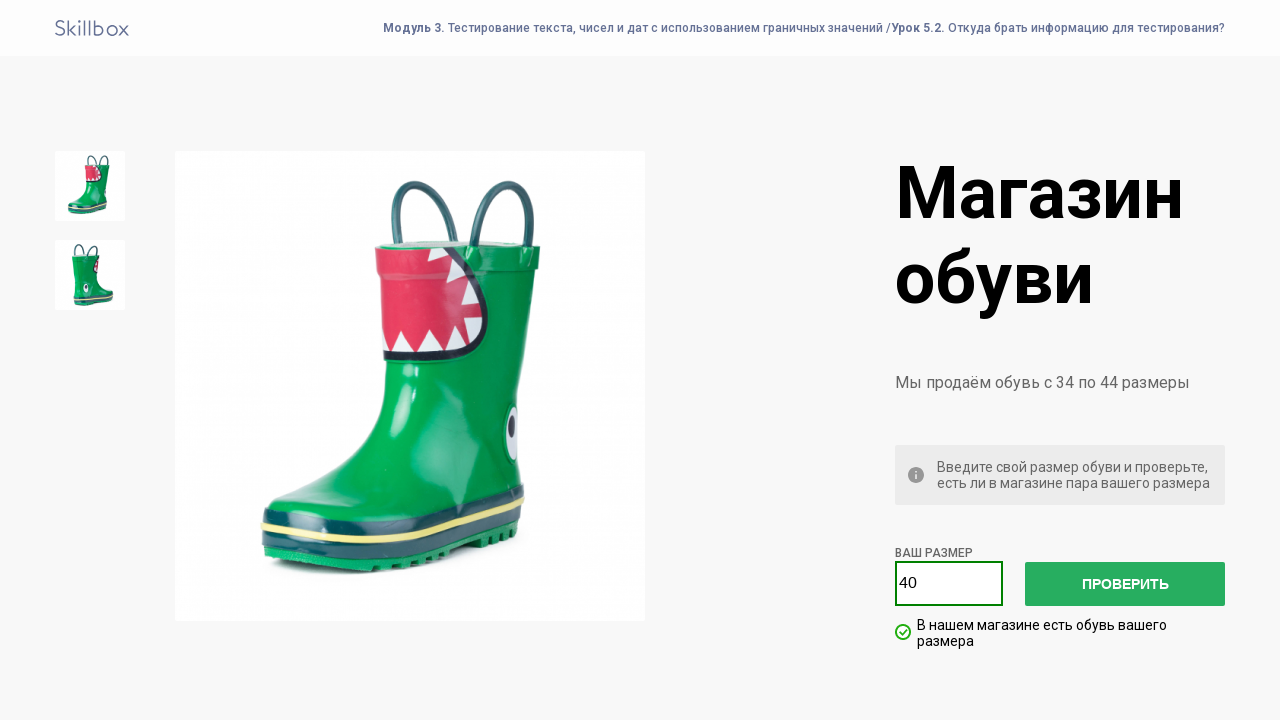